Tests the Add/Remove Elements functionality by navigating to the page, clicking add element to create a delete button, clicking delete to remove it, then clicking add element again.

Starting URL: https://the-internet.herokuapp.com/

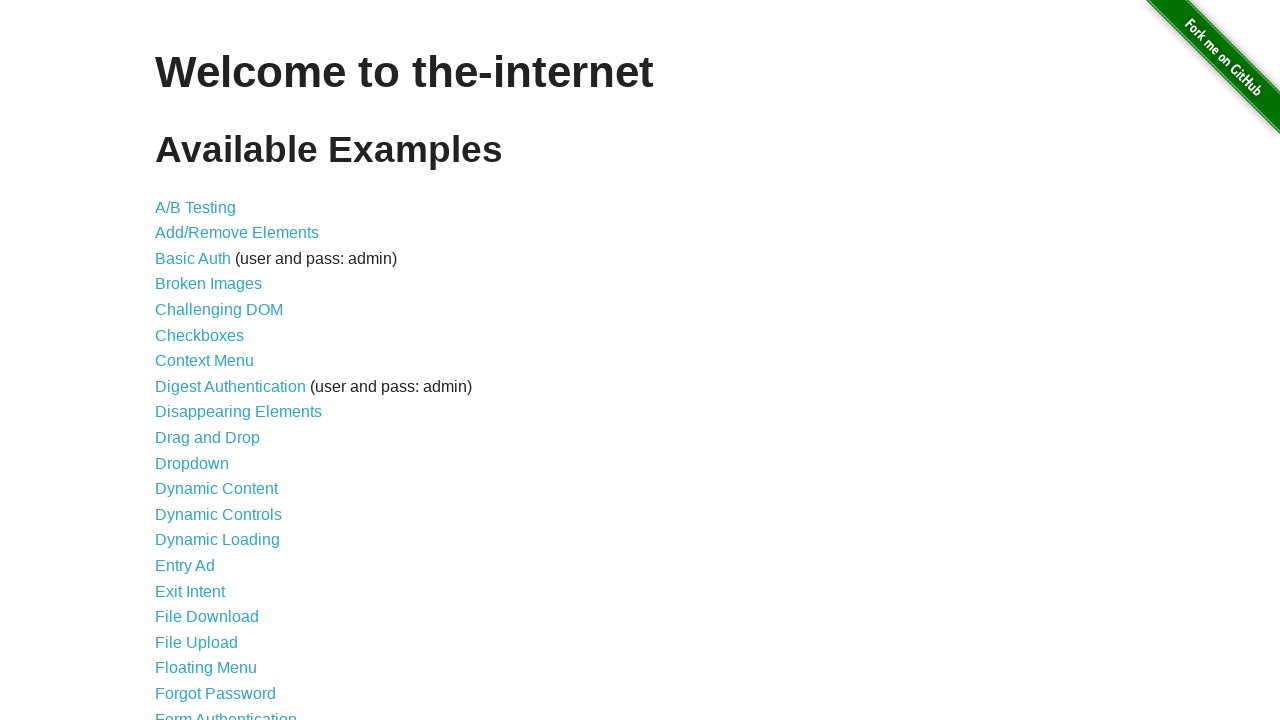

Clicked on 'Add/Remove Elements' link at (237, 233) on xpath=//a[text()='Add/Remove Elements']
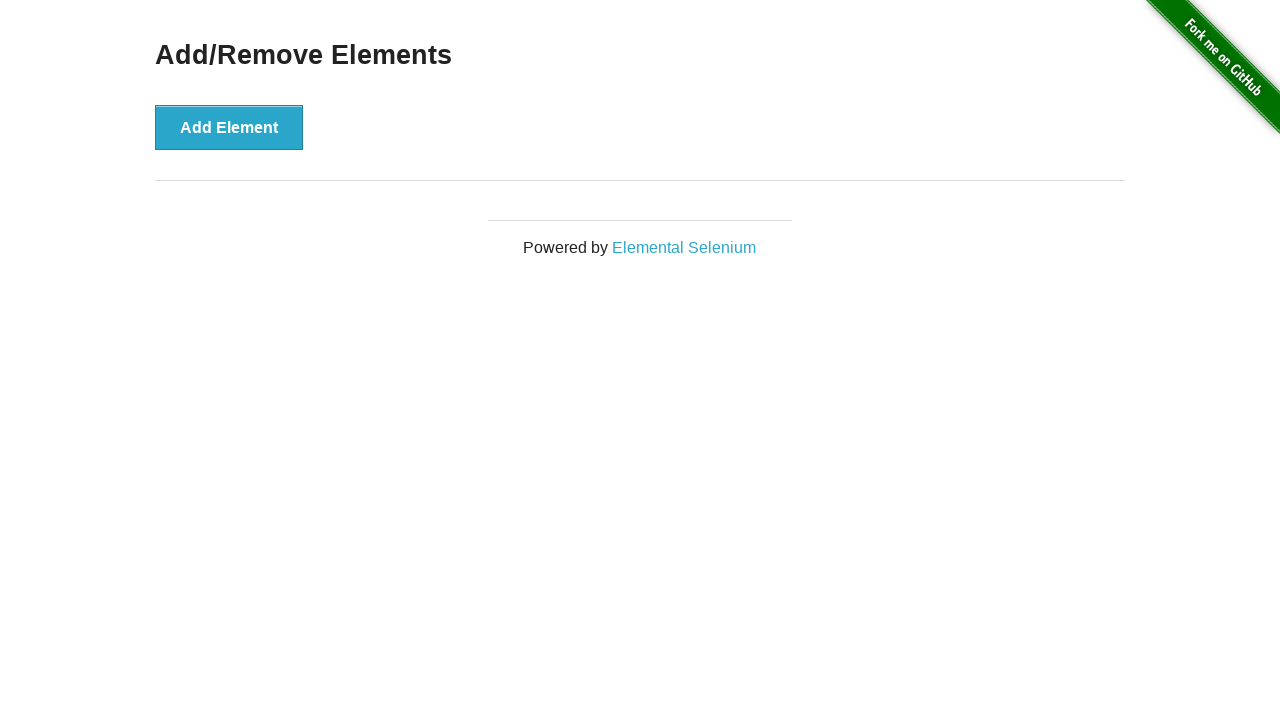

Clicked 'Add Element' button to create a delete button at (229, 127) on xpath=//button[text()='Add Element']
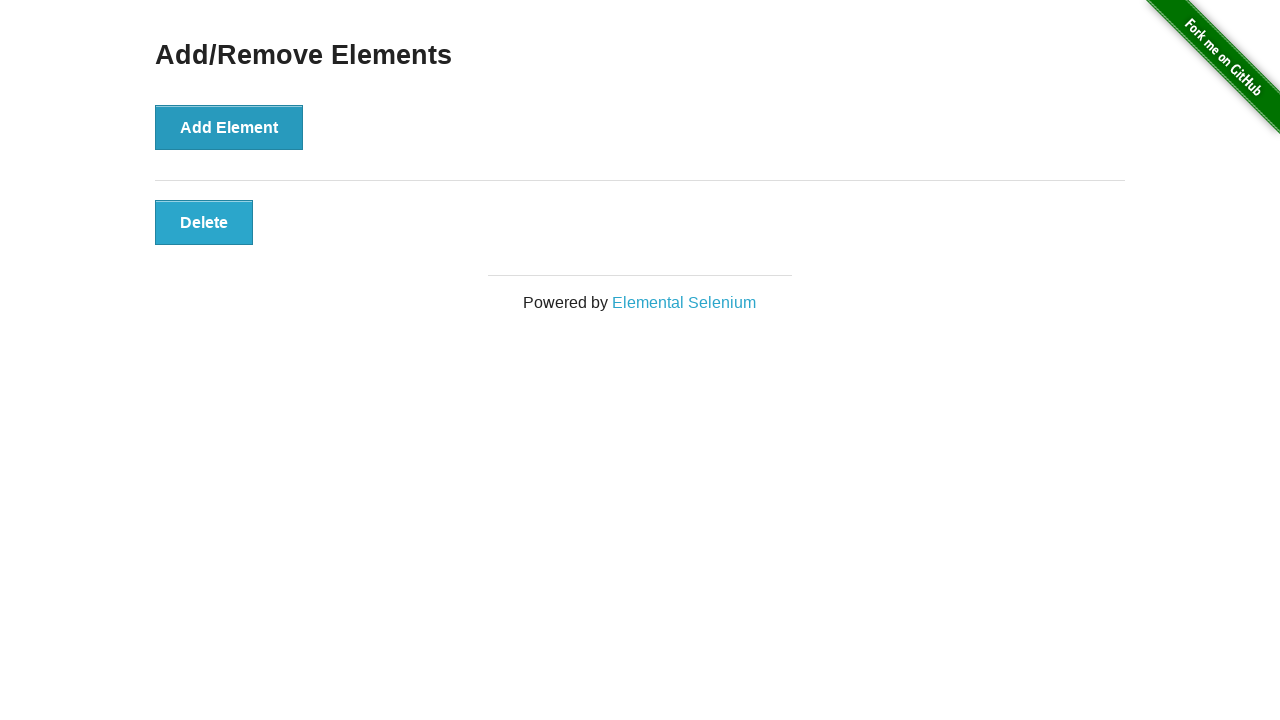

Delete button appeared on the page
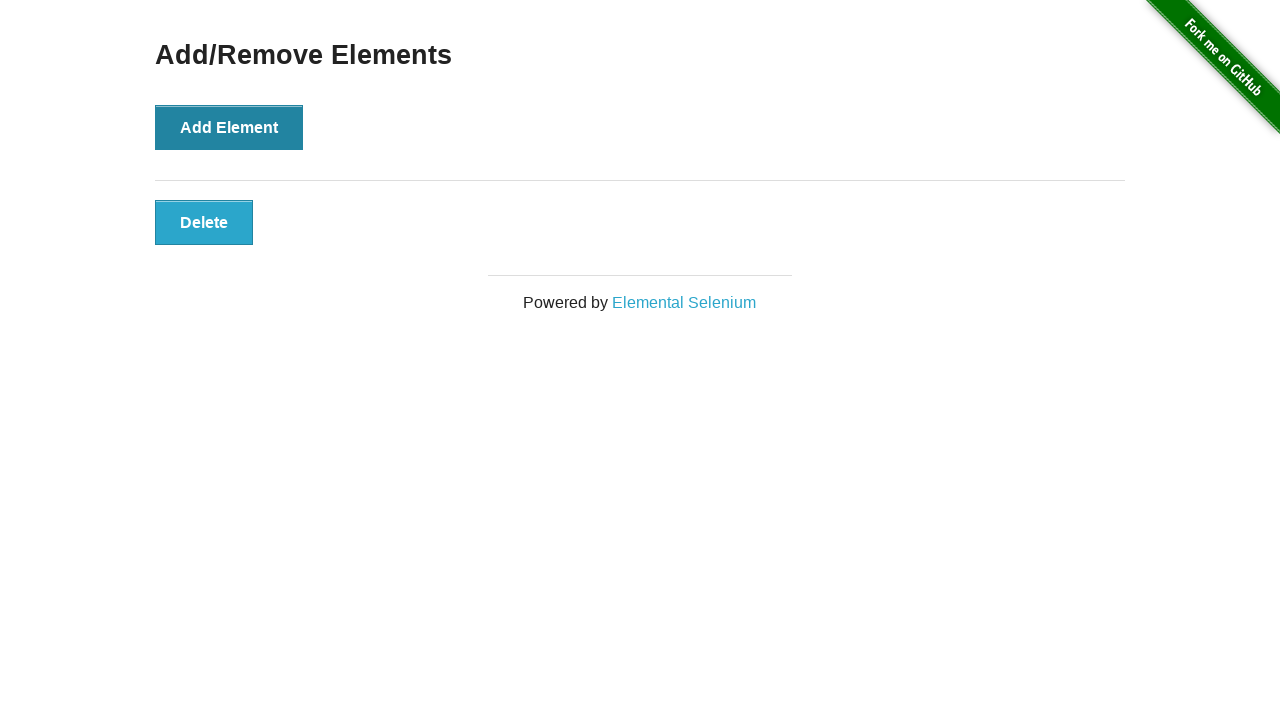

Clicked 'Delete' button to remove the element at (204, 222) on xpath=//button[text()='Delete']
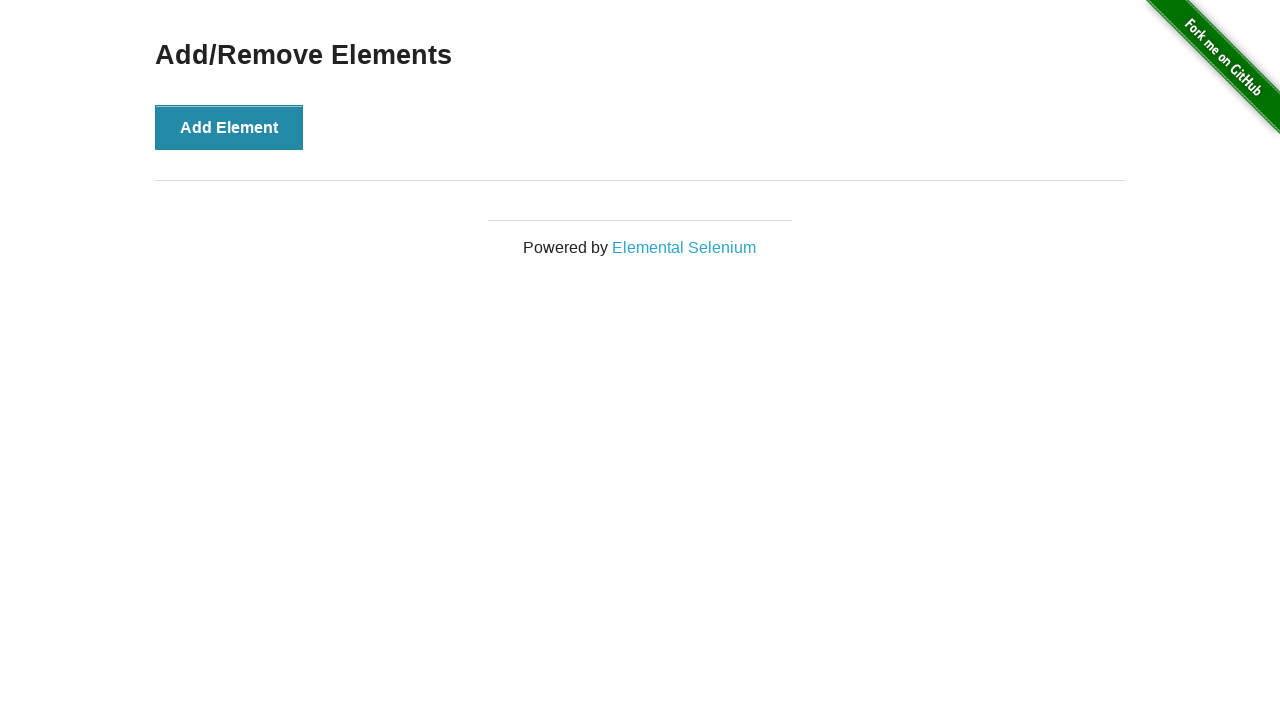

Clicked 'Add Element' button again at (229, 127) on xpath=//button[text()='Add Element']
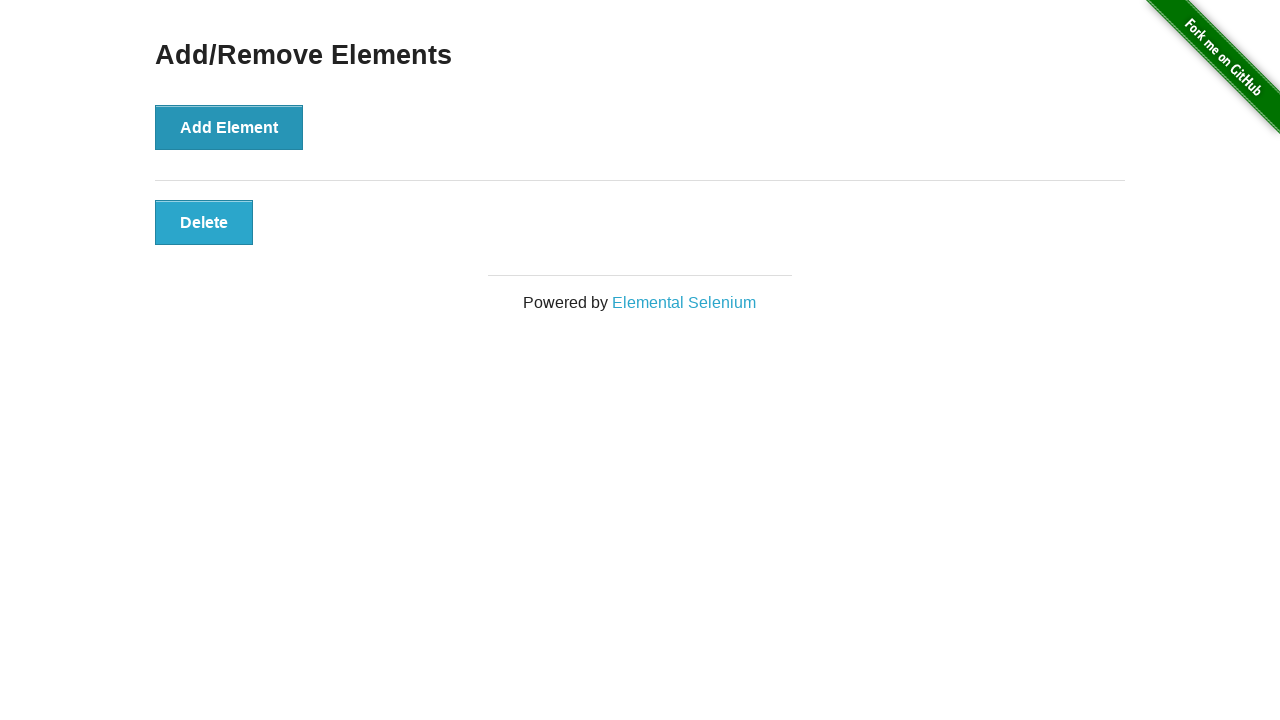

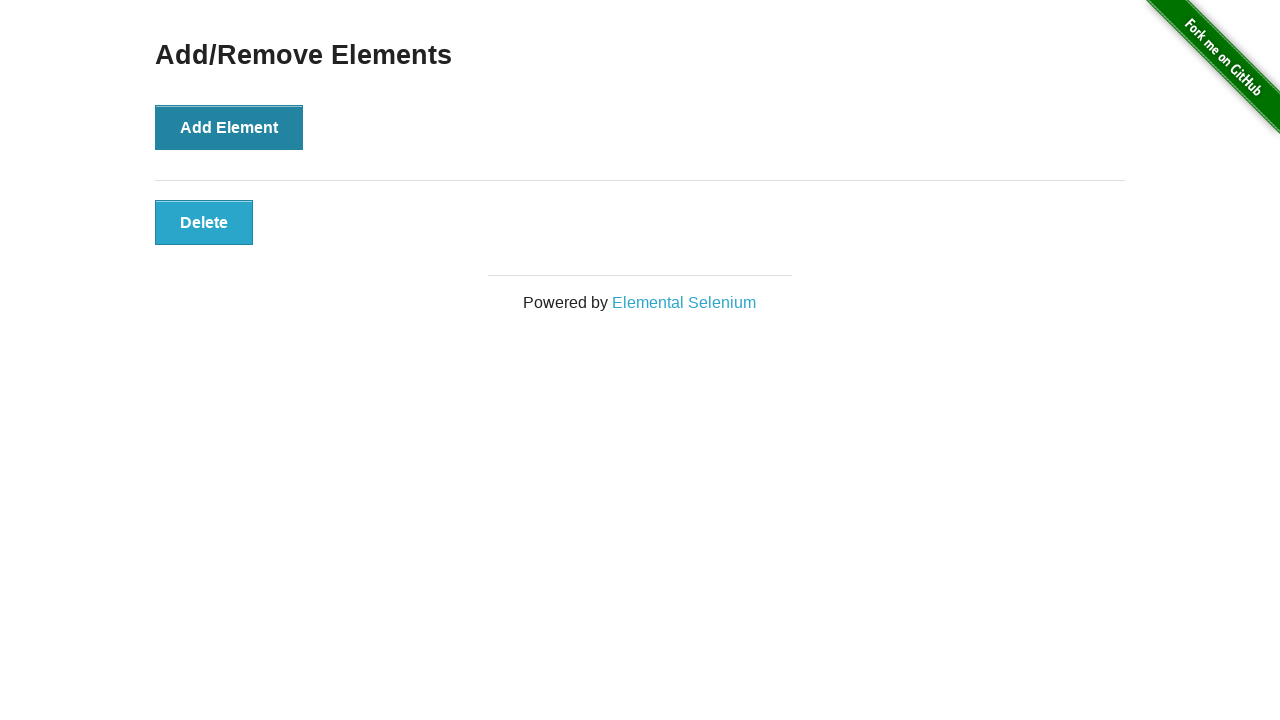